Tests clicking reveal button and typing in the revealed input field using explicit wait

Starting URL: https://www.selenium.dev/selenium/web/dynamic.html

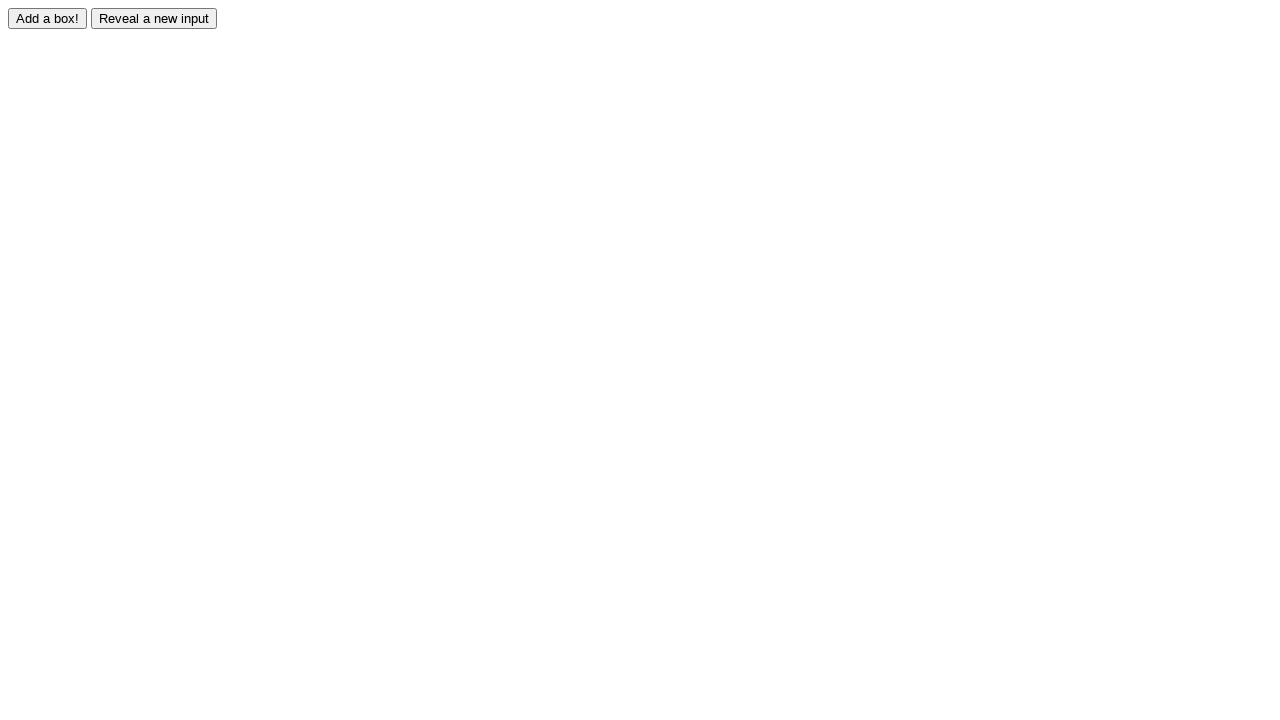

Navigated to dynamic.html test page
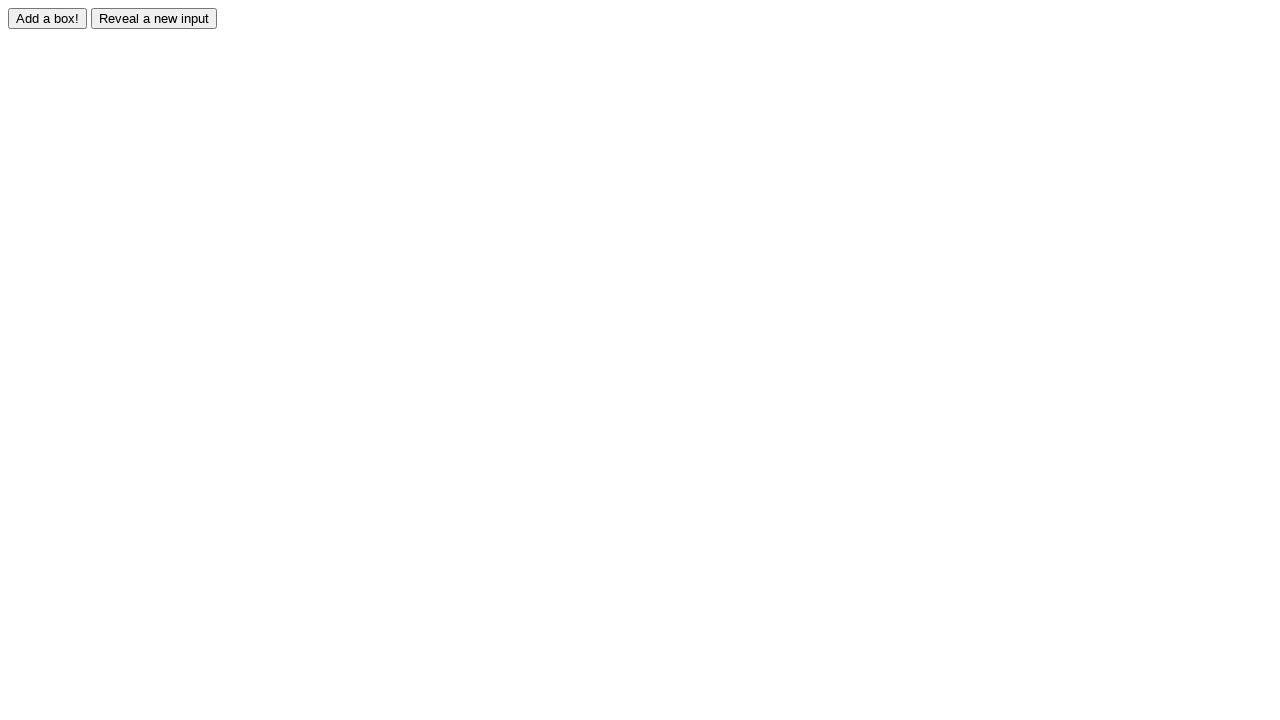

Clicked reveal button to show hidden input field at (154, 18) on #reveal
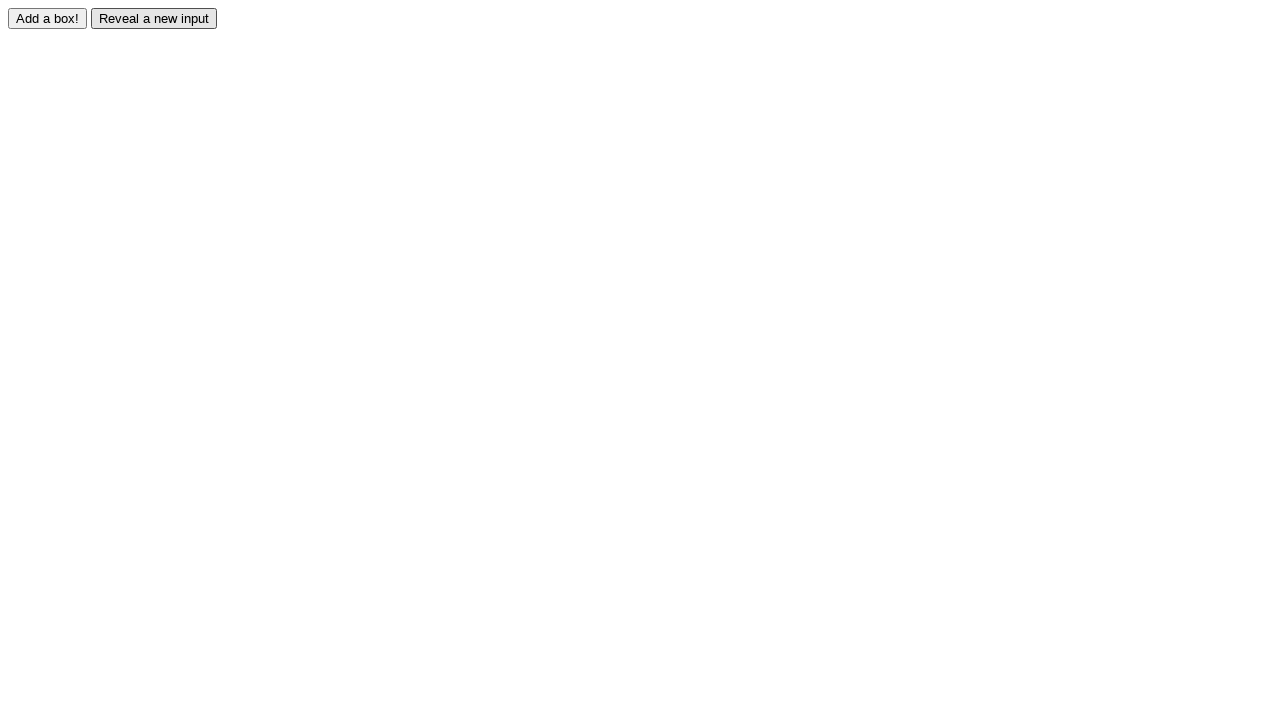

Waited for revealed input field to become visible
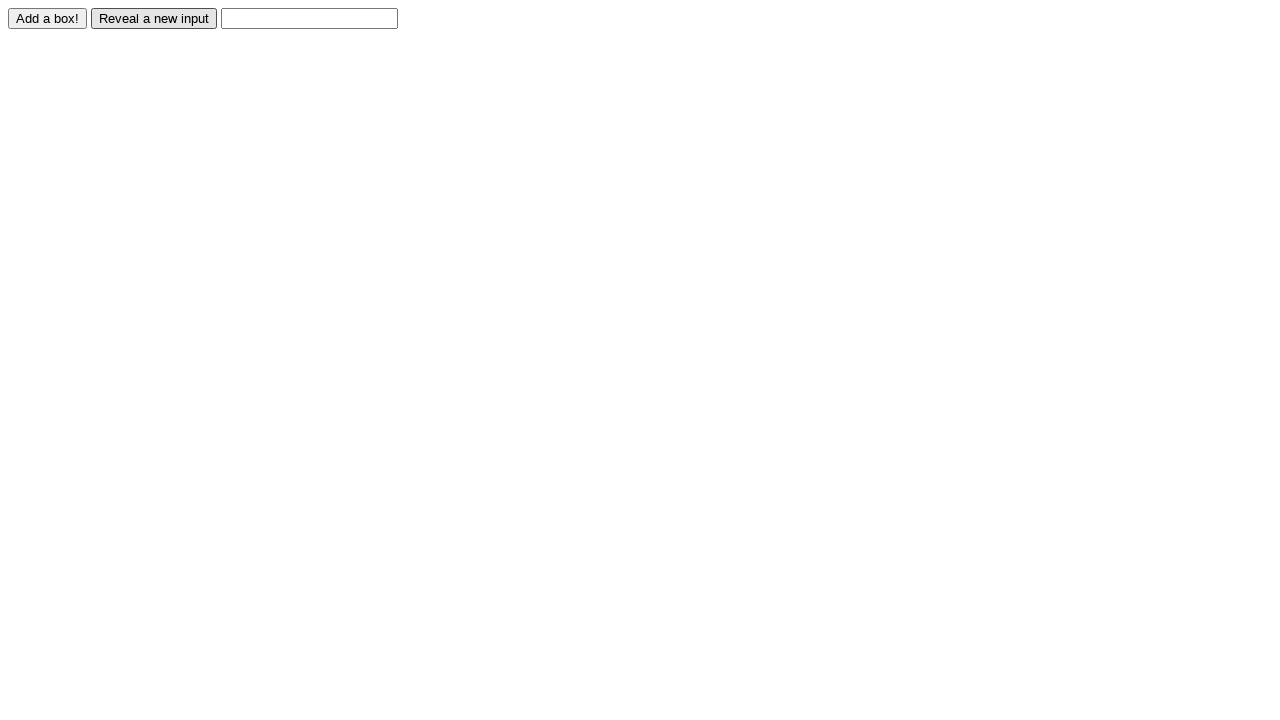

Typed 'Displayed' into the revealed input field on #revealed
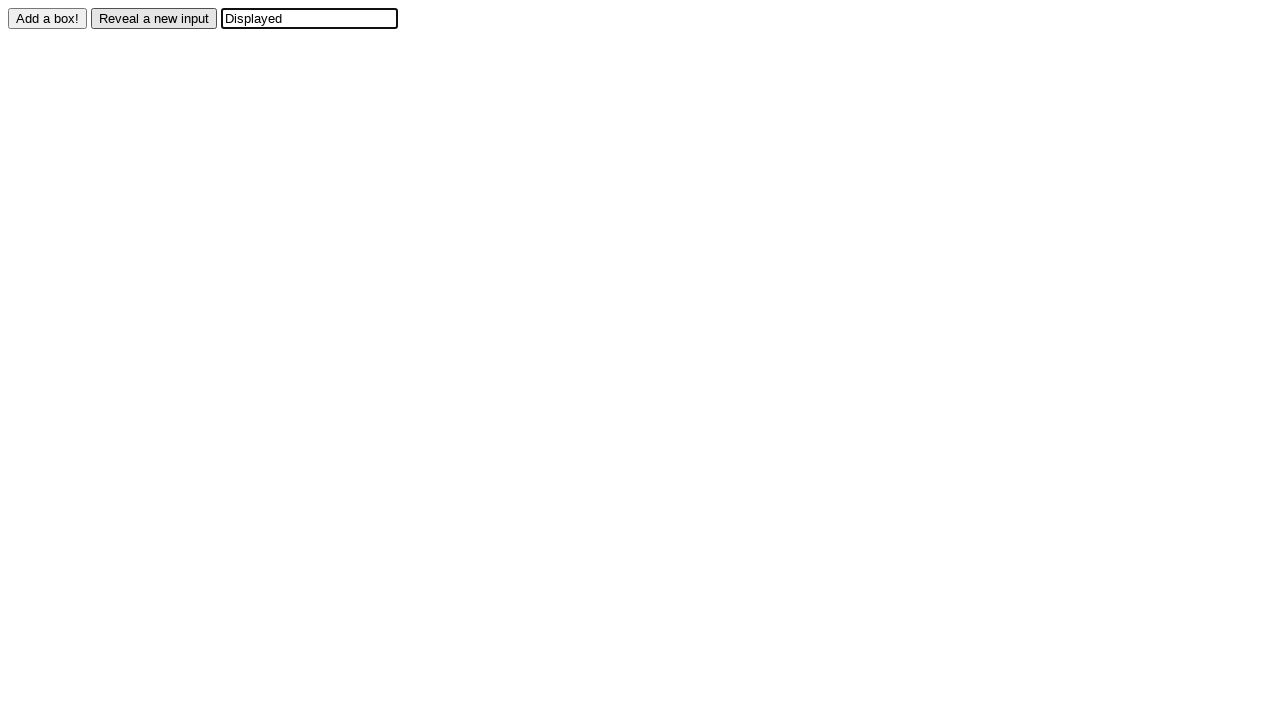

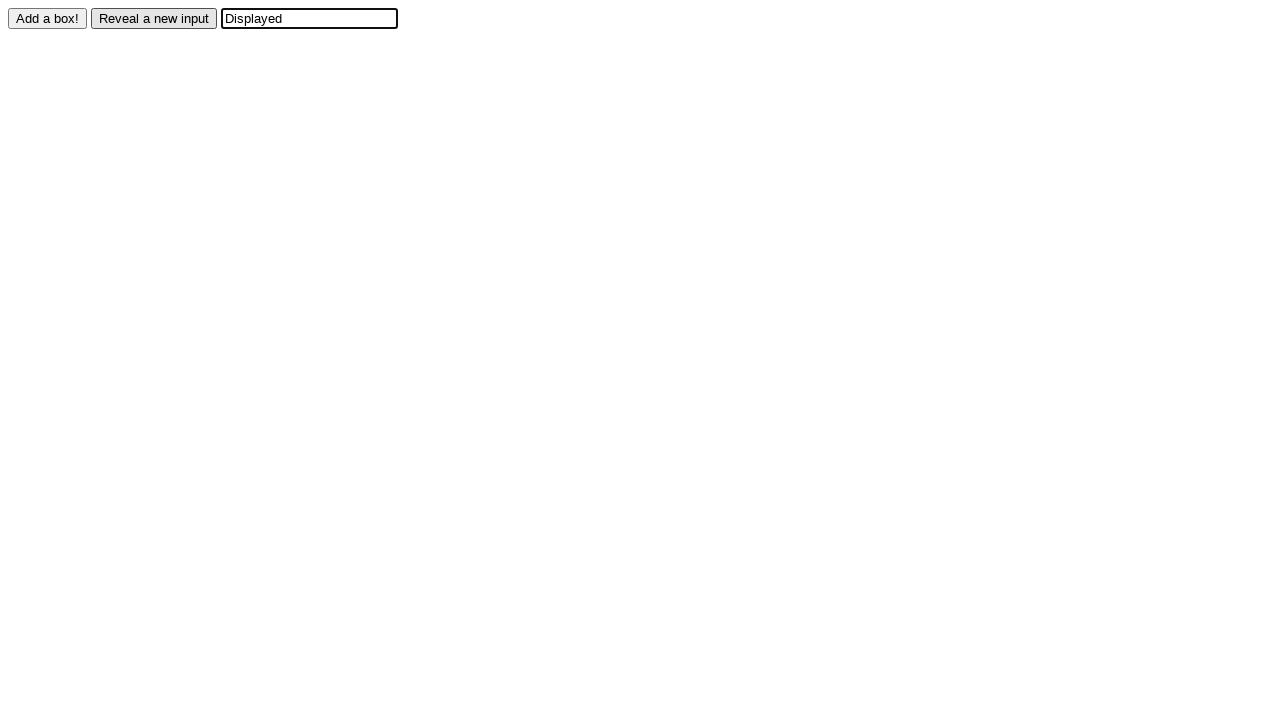